Tests filtering to display only active (non-completed) items

Starting URL: https://demo.playwright.dev/todomvc

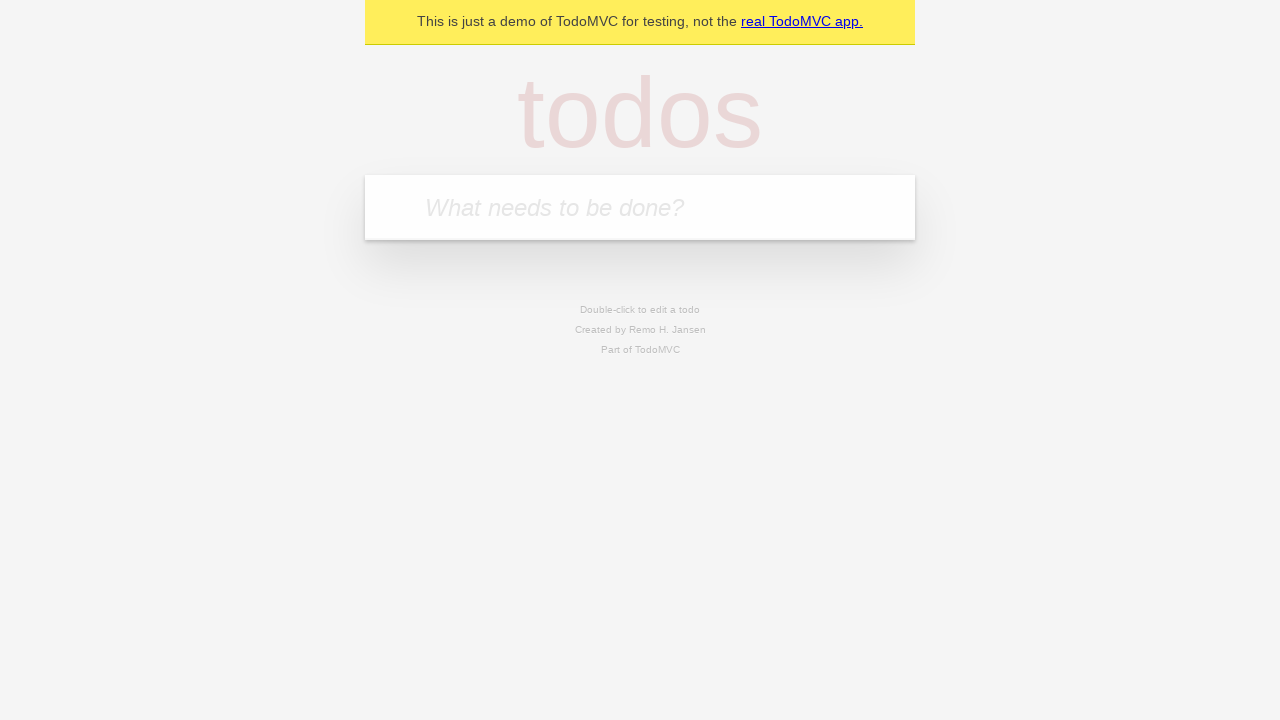

Filled todo input with 'buy some cheese' on internal:attr=[placeholder="What needs to be done?"i]
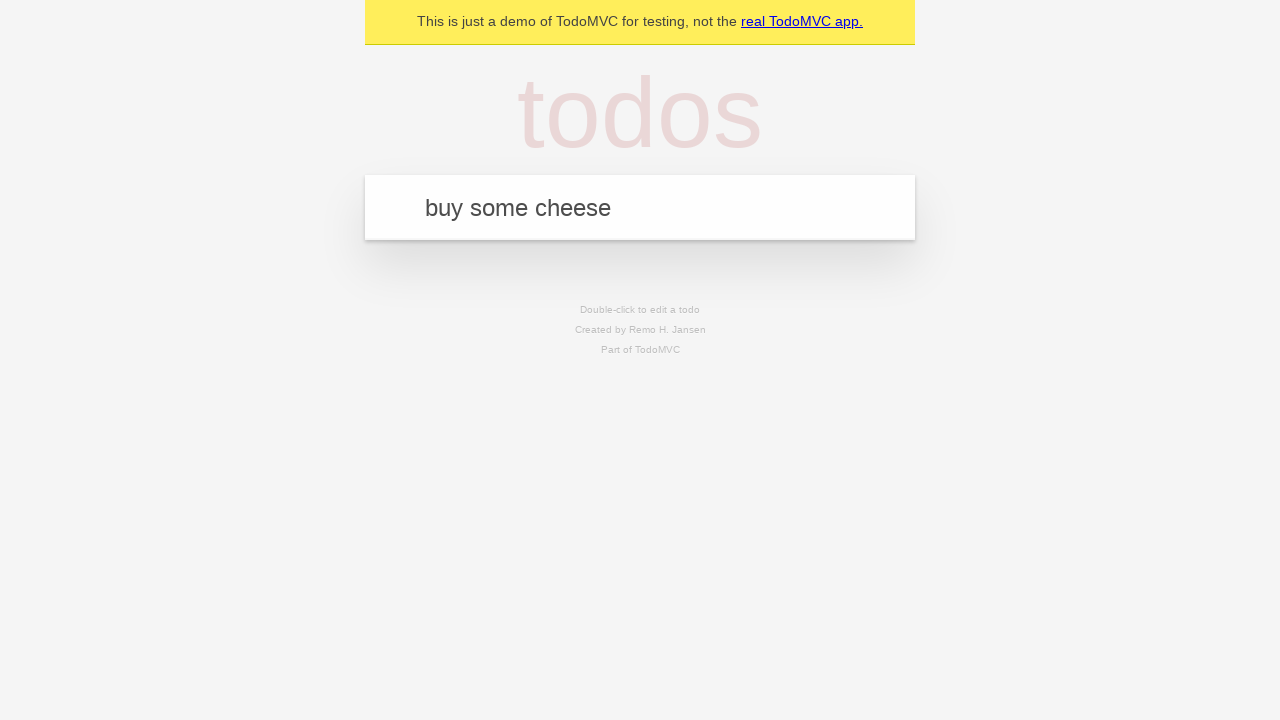

Pressed Enter to create todo 'buy some cheese' on internal:attr=[placeholder="What needs to be done?"i]
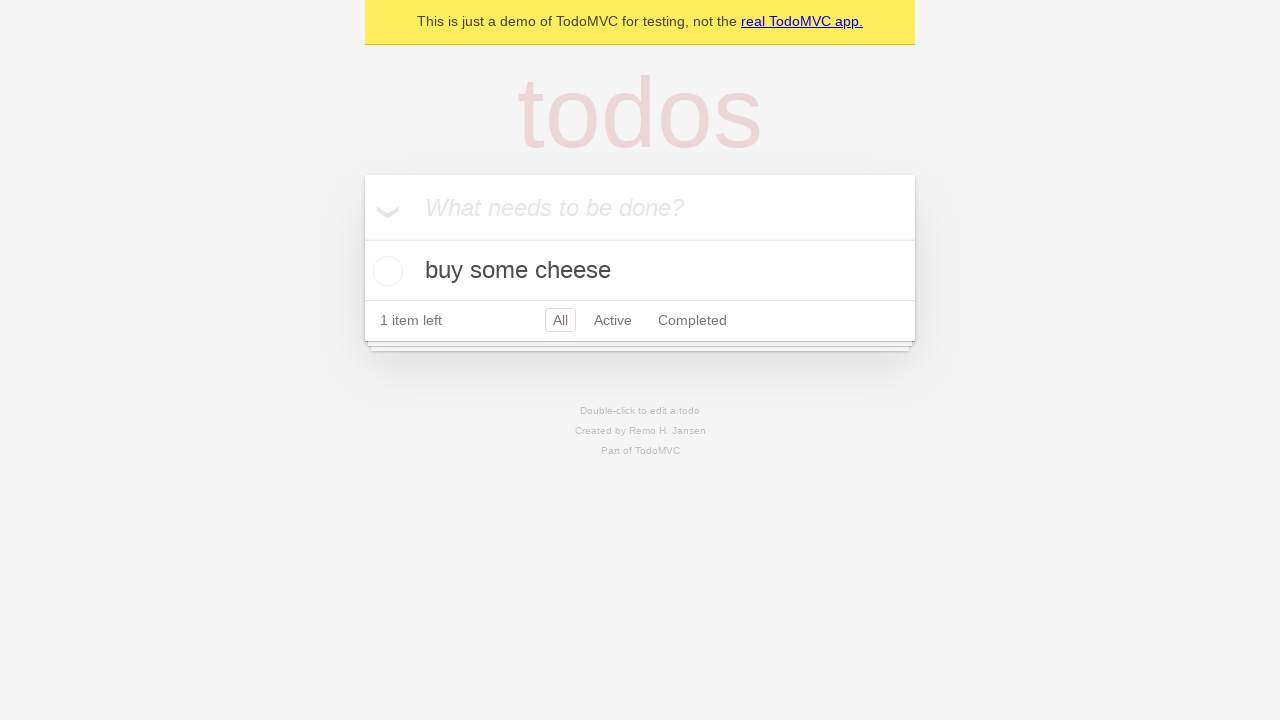

Filled todo input with 'feed the cat' on internal:attr=[placeholder="What needs to be done?"i]
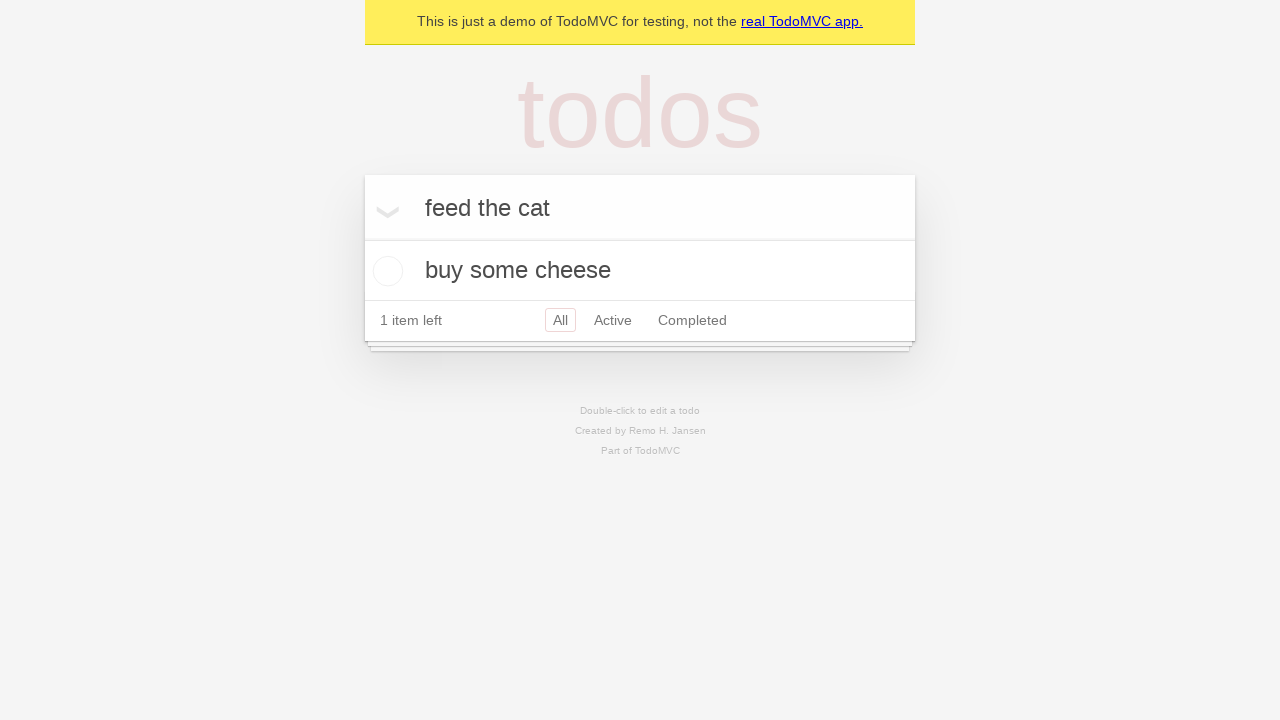

Pressed Enter to create todo 'feed the cat' on internal:attr=[placeholder="What needs to be done?"i]
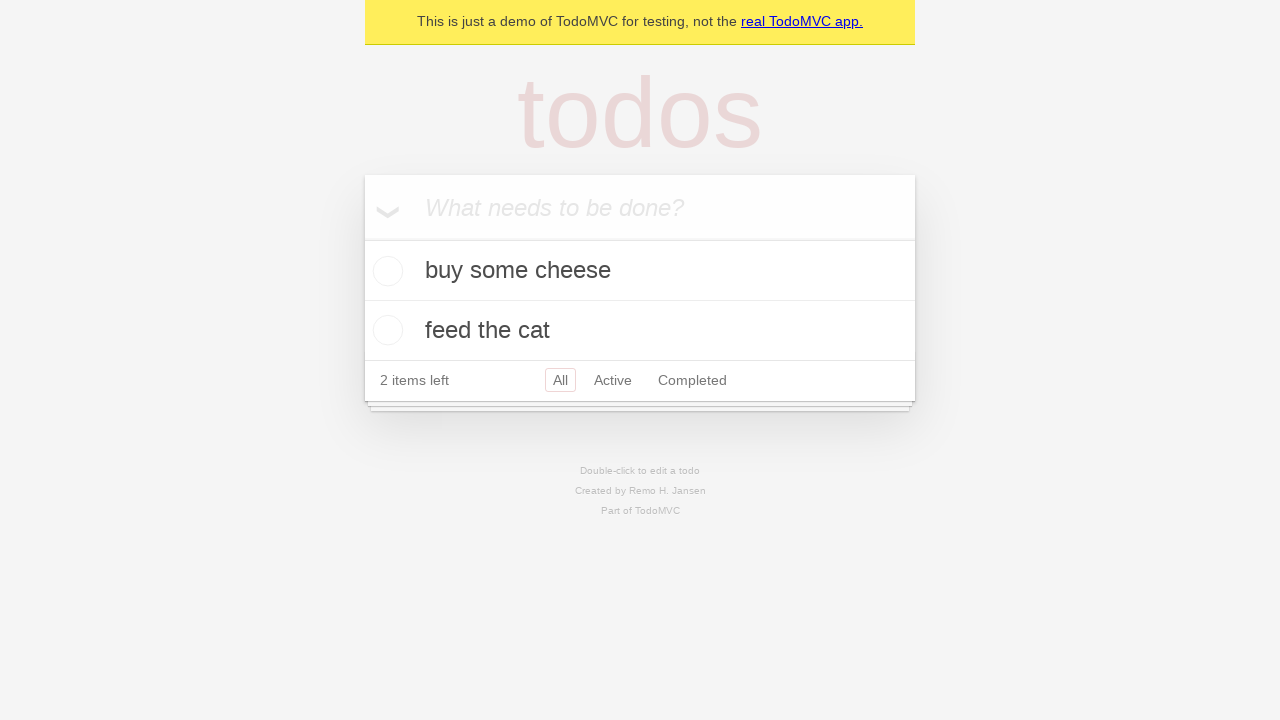

Filled todo input with 'book a doctors appointment' on internal:attr=[placeholder="What needs to be done?"i]
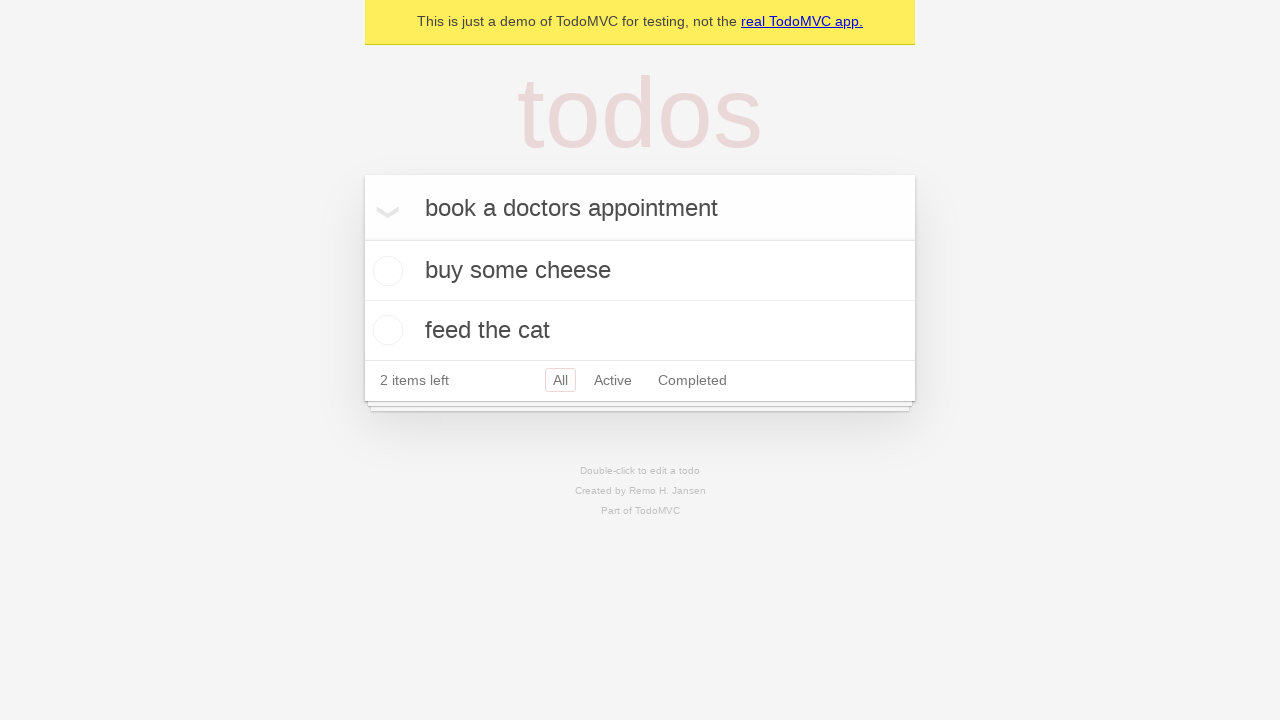

Pressed Enter to create todo 'book a doctors appointment' on internal:attr=[placeholder="What needs to be done?"i]
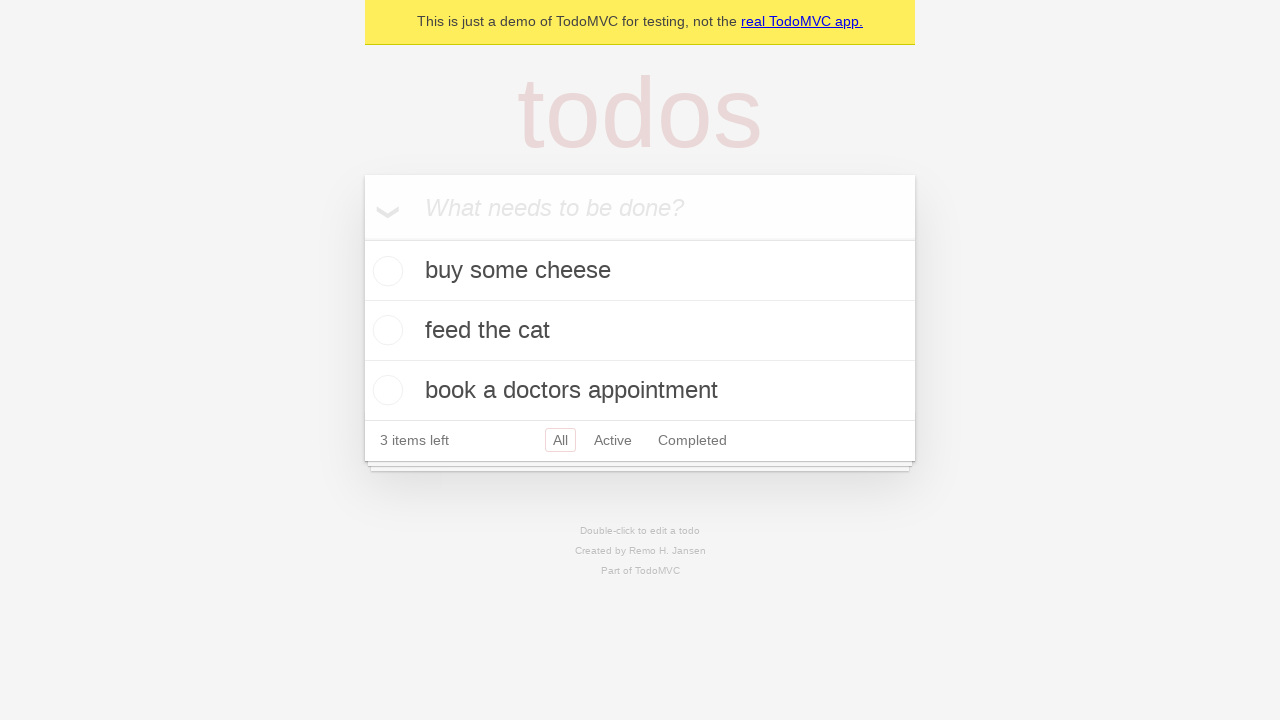

Checked the second todo item as completed at (385, 330) on internal:testid=[data-testid="todo-item"s] >> nth=1 >> internal:role=checkbox
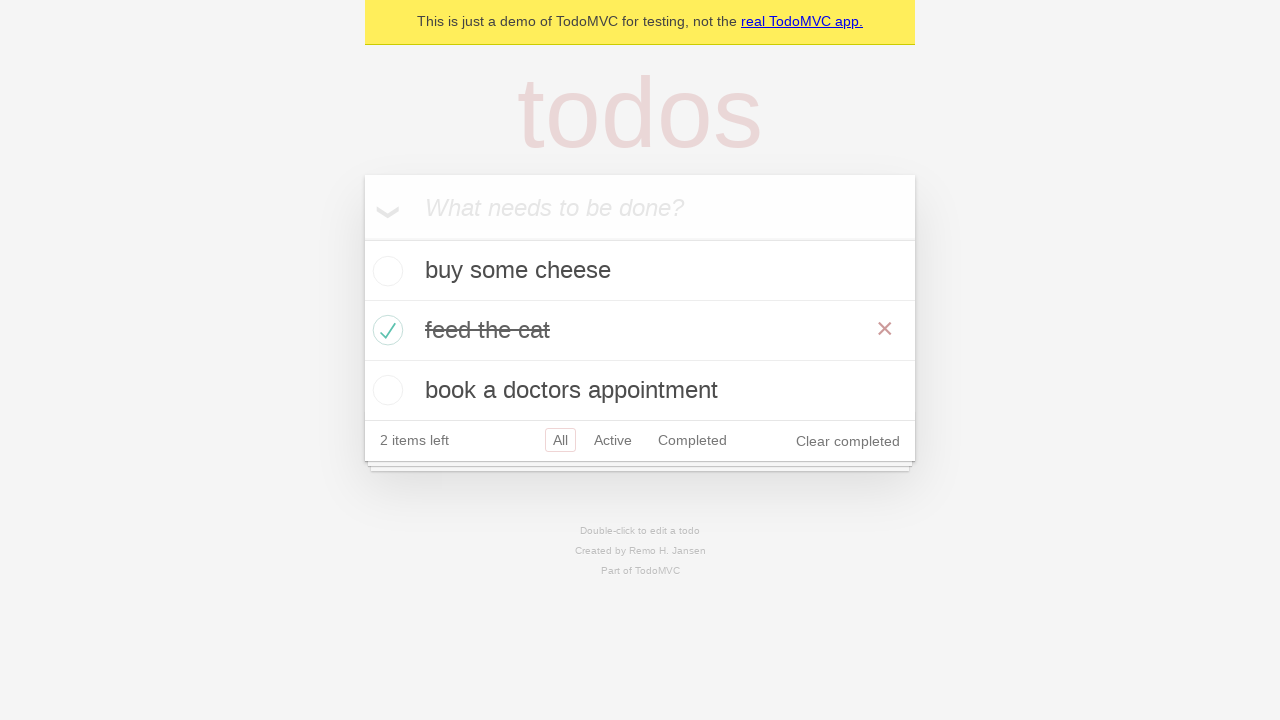

Clicked Active filter to display only active items at (613, 440) on internal:role=link[name="Active"i]
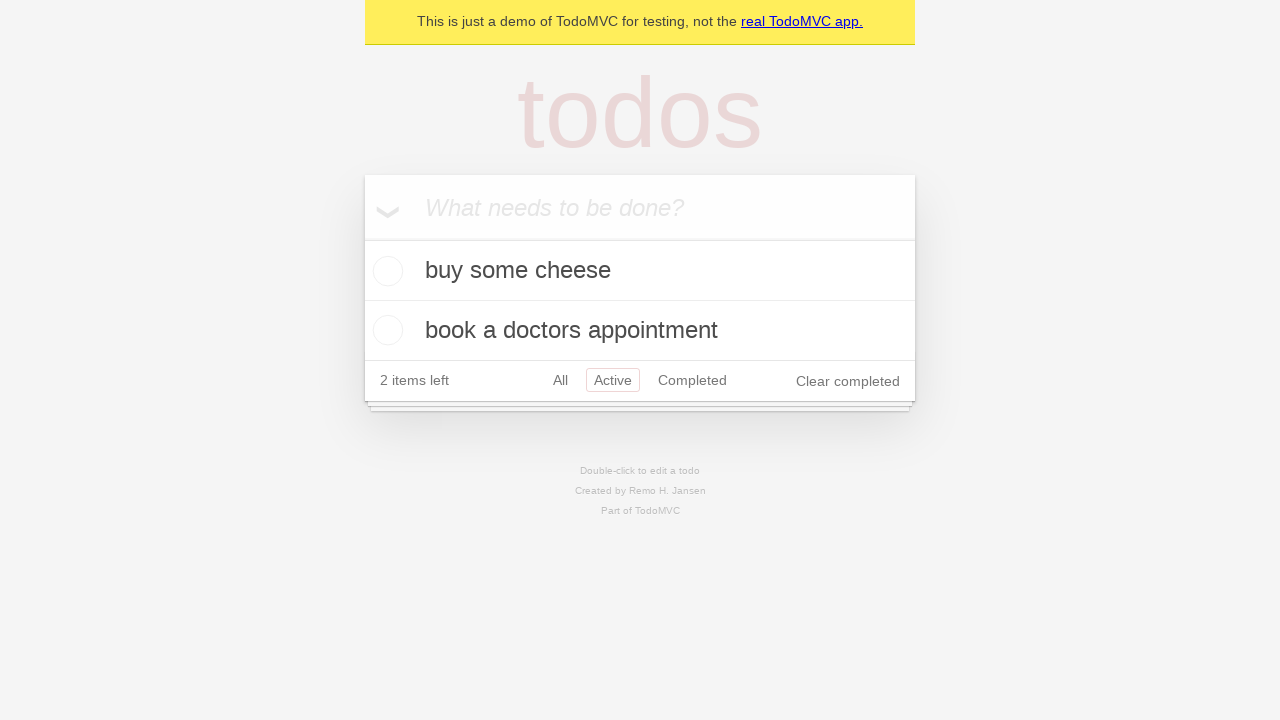

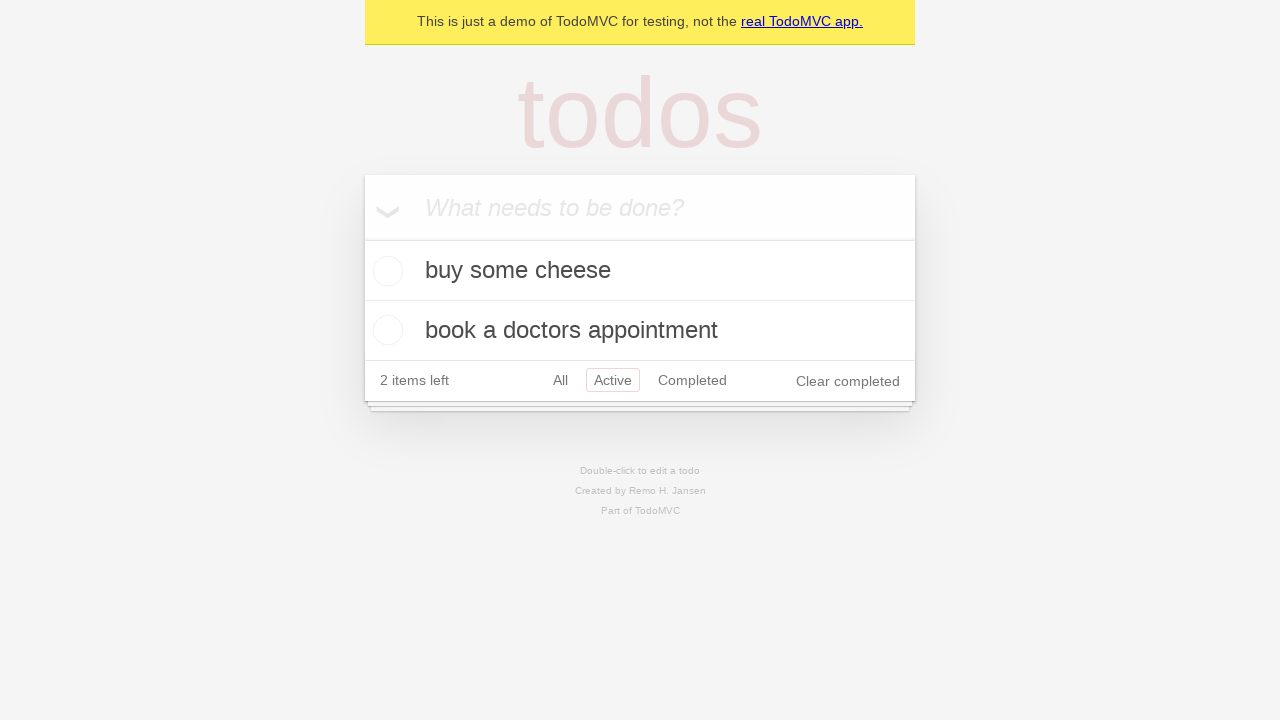